Tests JavaScript alert handling by clicking a button that triggers an alert, accepting it, and verifying the success message

Starting URL: http://practice.cydeo.com/javascript_alerts

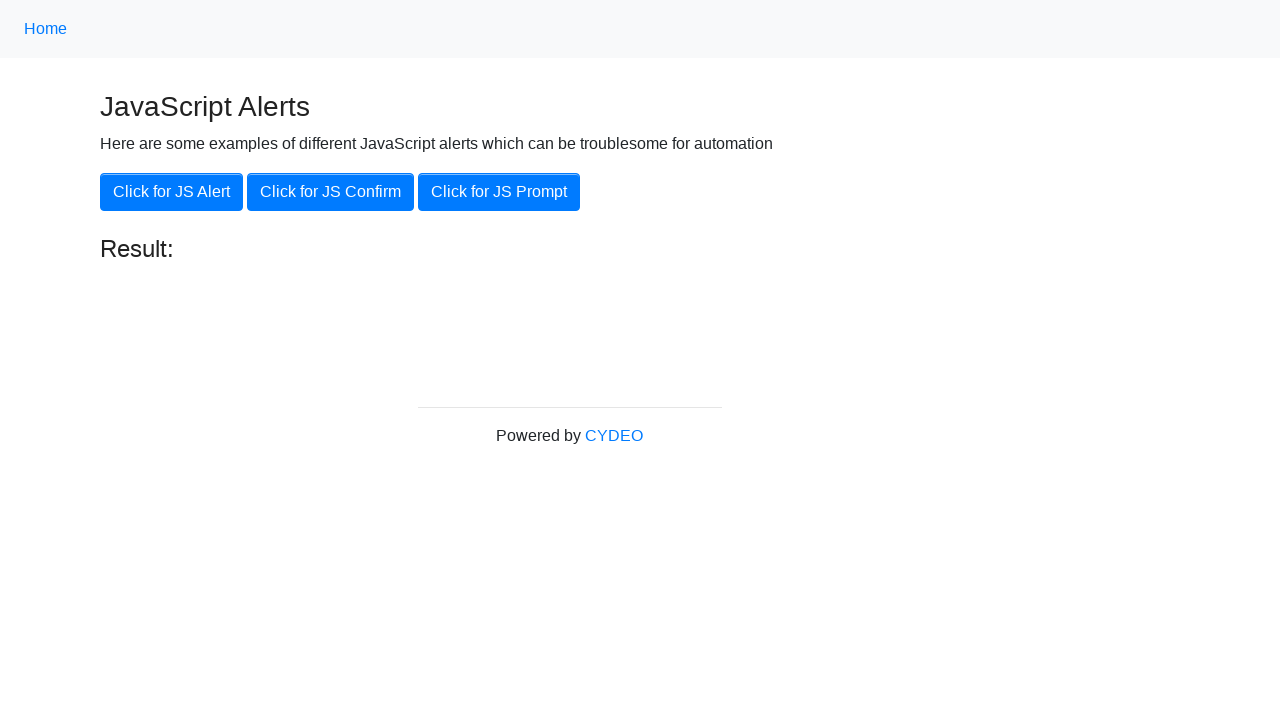

Clicked button to trigger JavaScript alert at (172, 192) on xpath=//button[@class='btn btn-primary'][1]
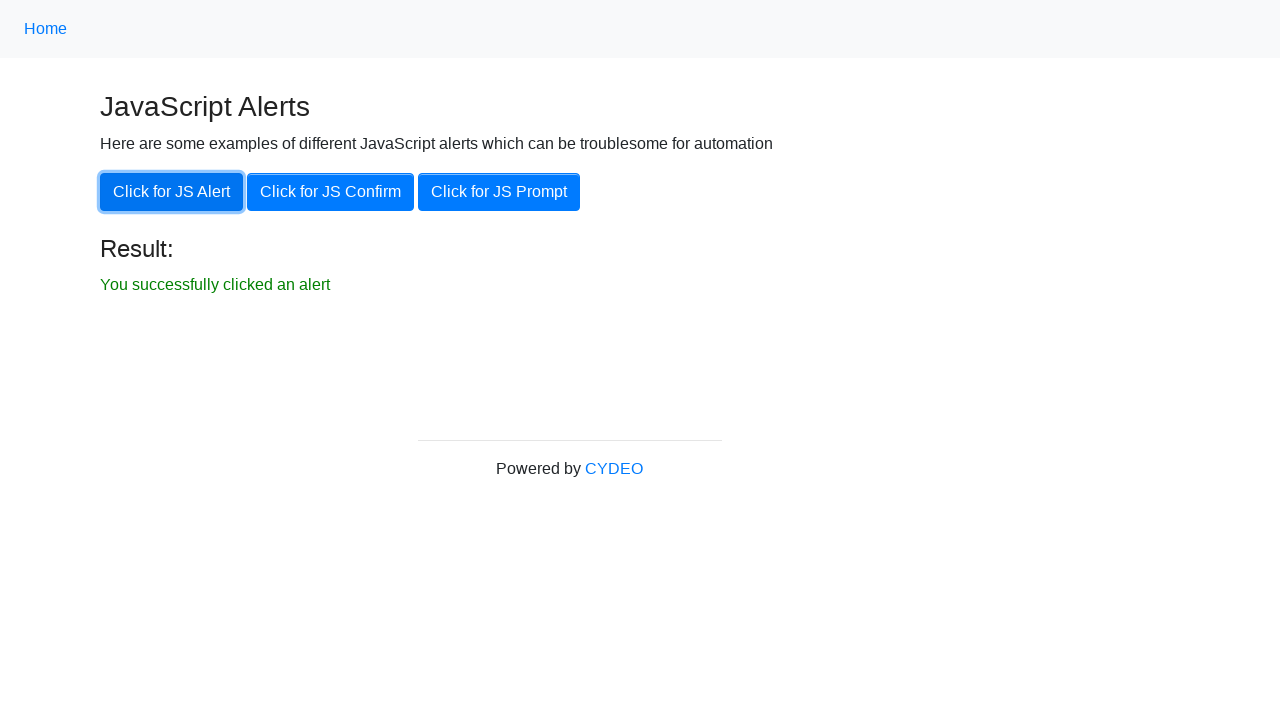

Set up dialog handler to accept alert
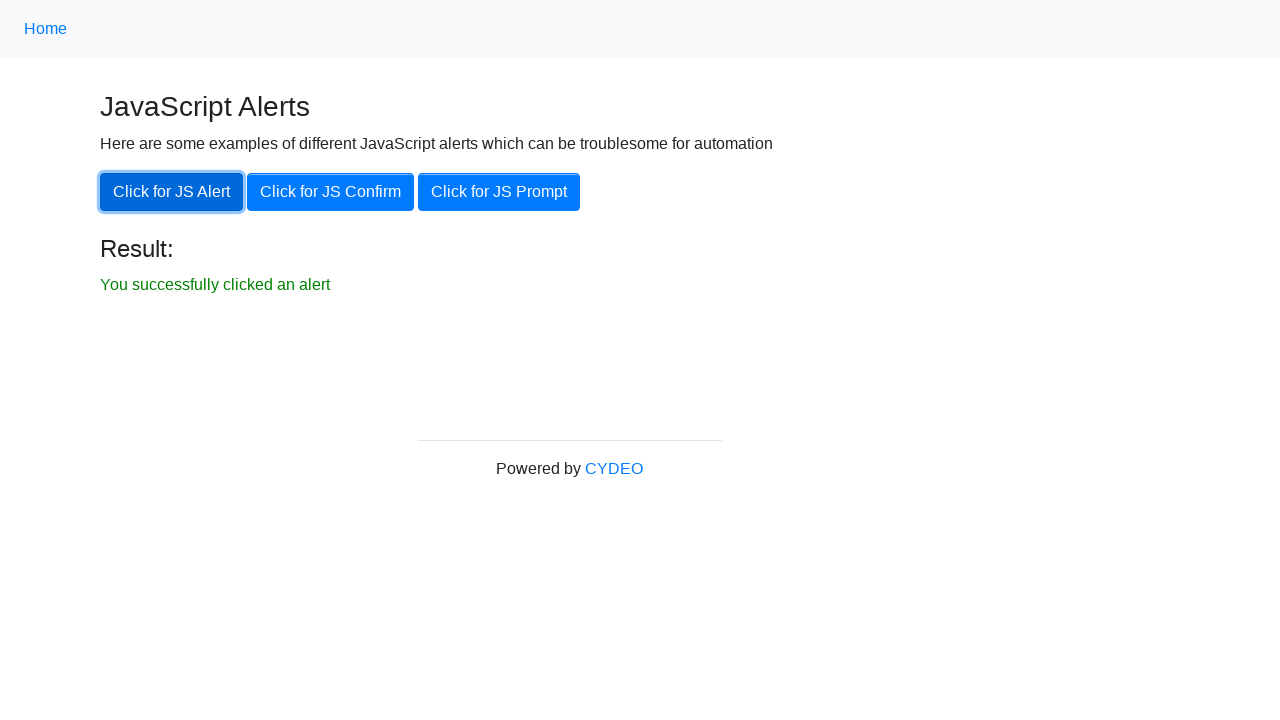

Verified success message 'You successfully clicked an alert' is displayed
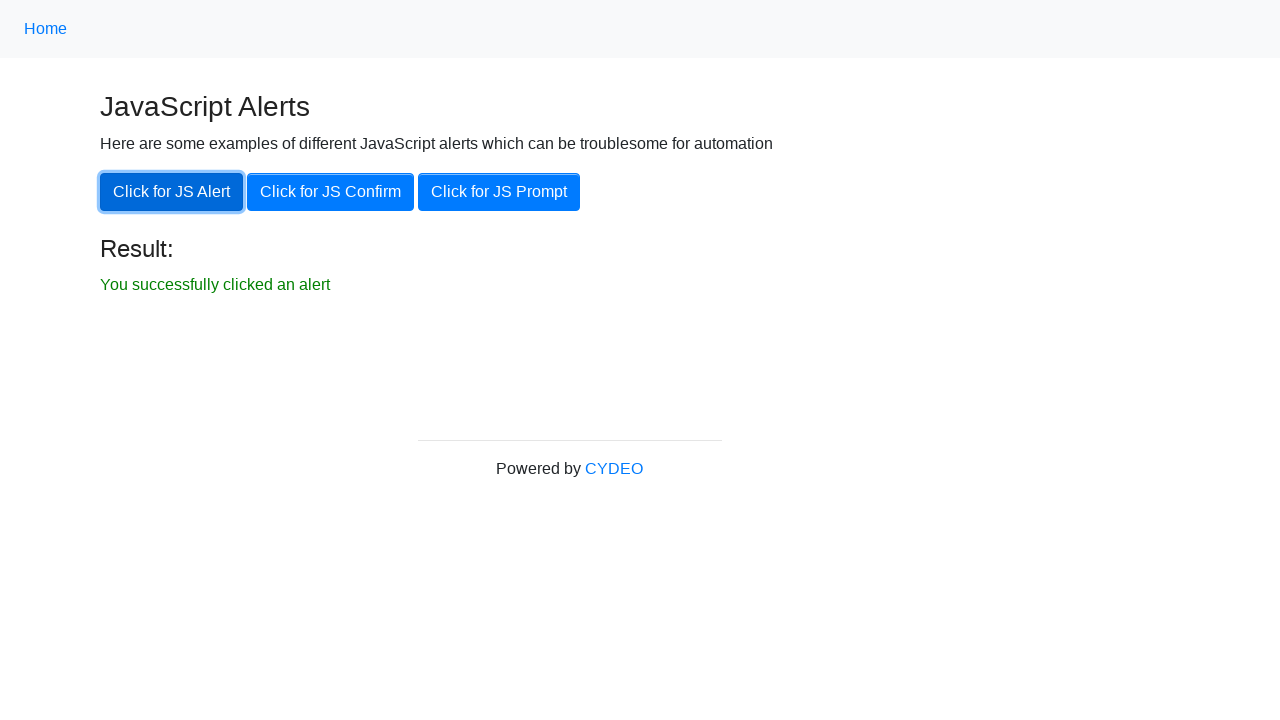

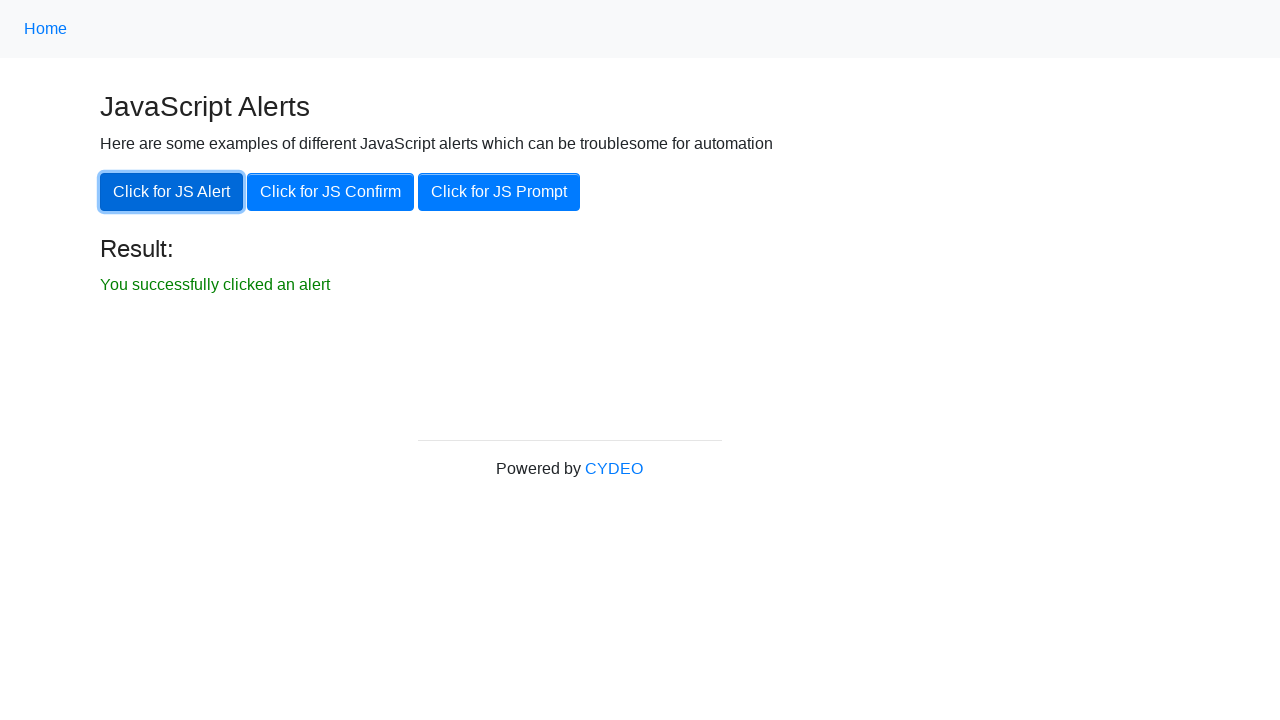